Tests browser back navigation by visiting GitHub, then Selenium.dev, and navigating back to GitHub

Starting URL: https://github.com/

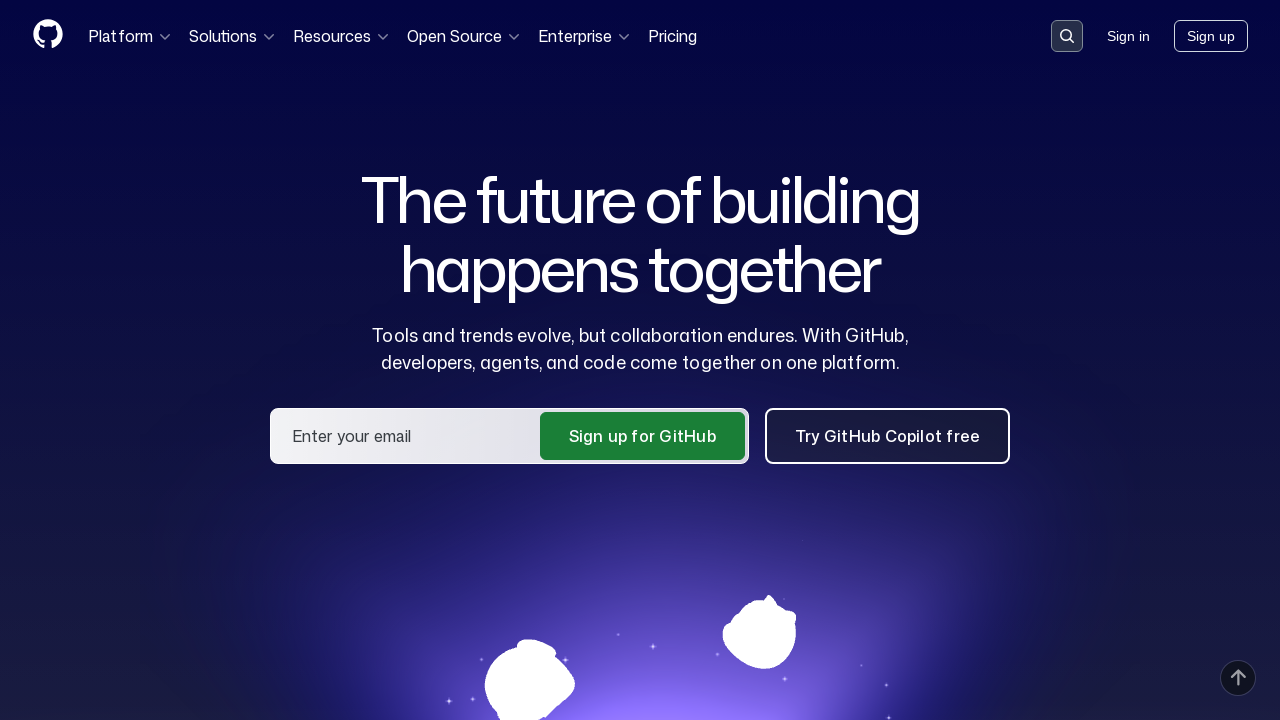

Reloaded GitHub page
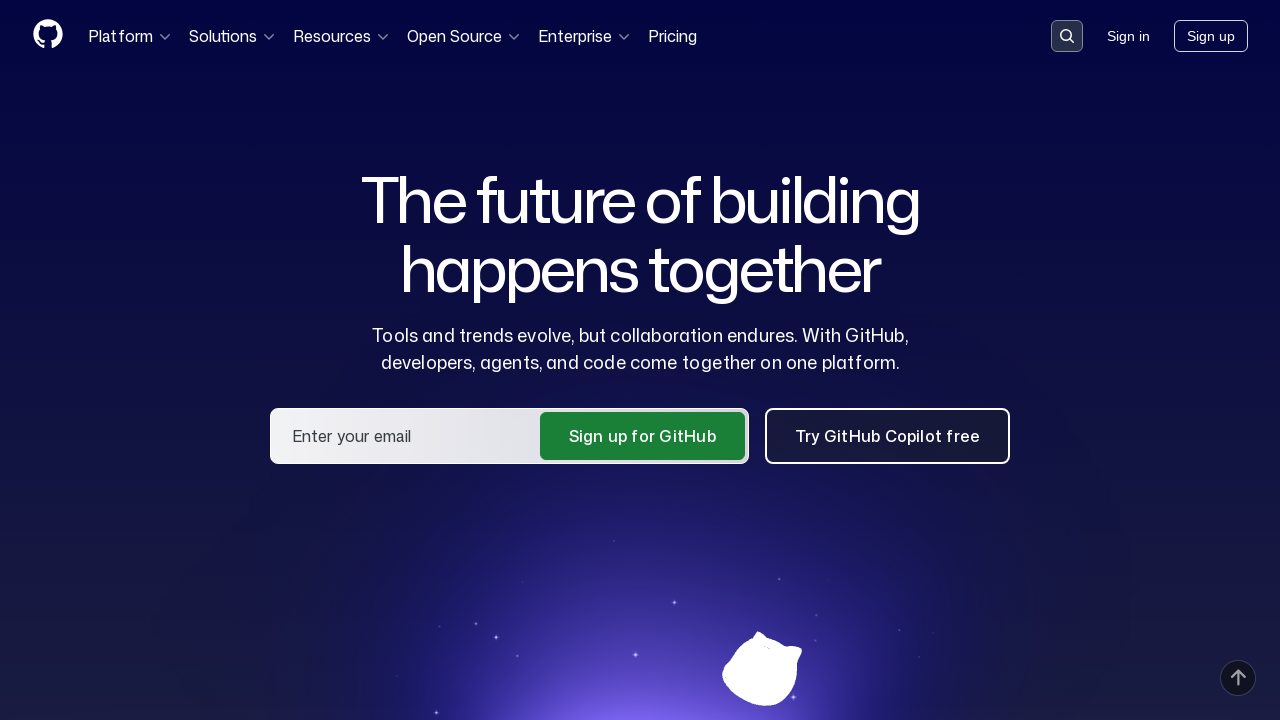

Navigated to Selenium.dev website
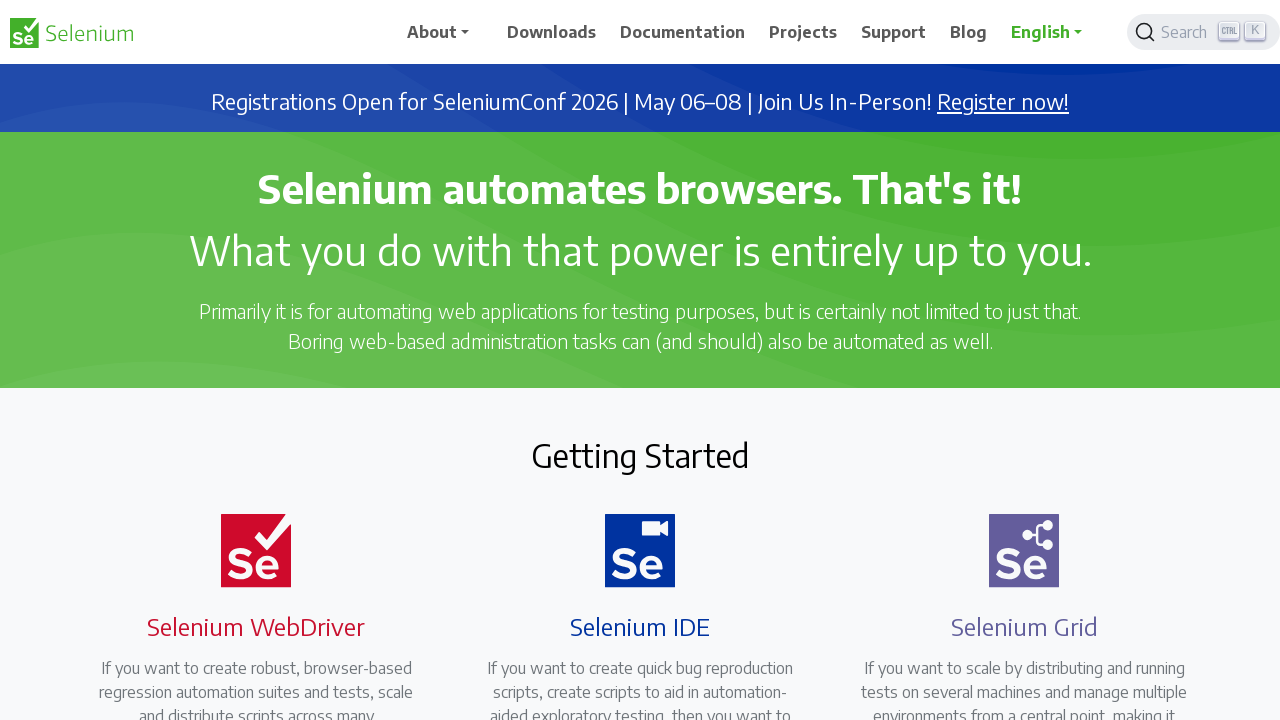

Navigated back to GitHub using browser back button
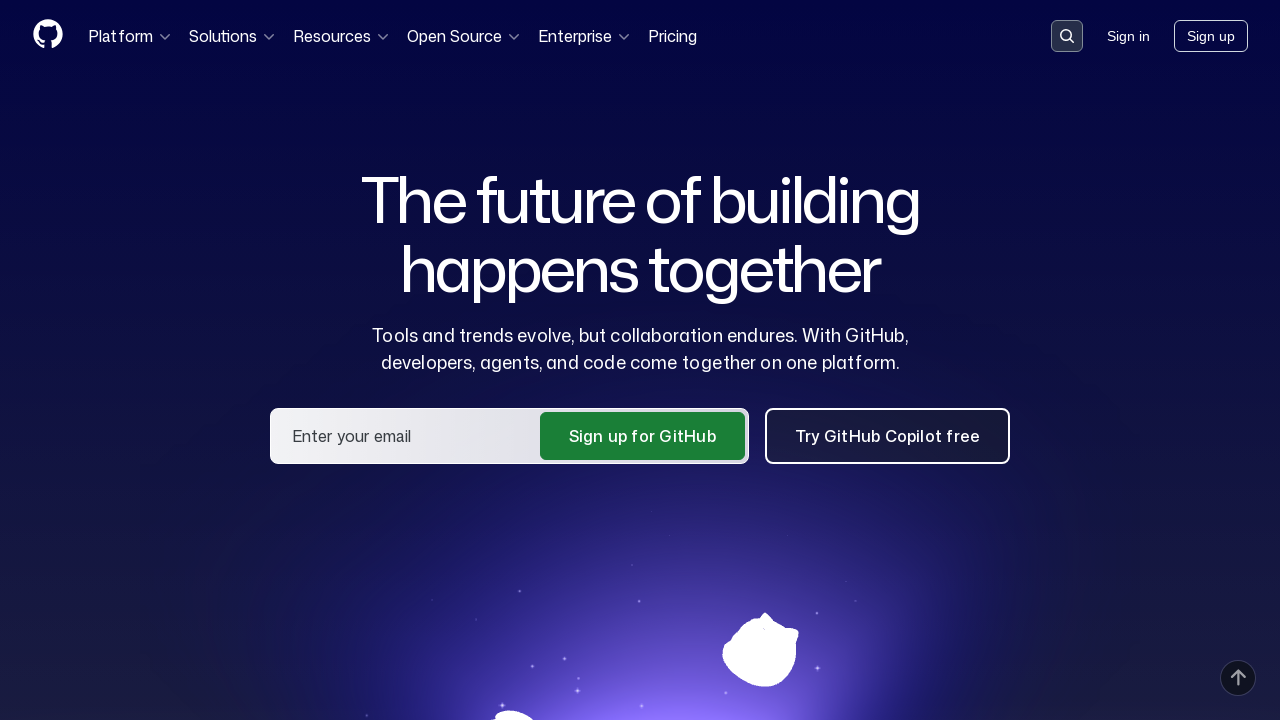

Verified page fully loaded after back navigation
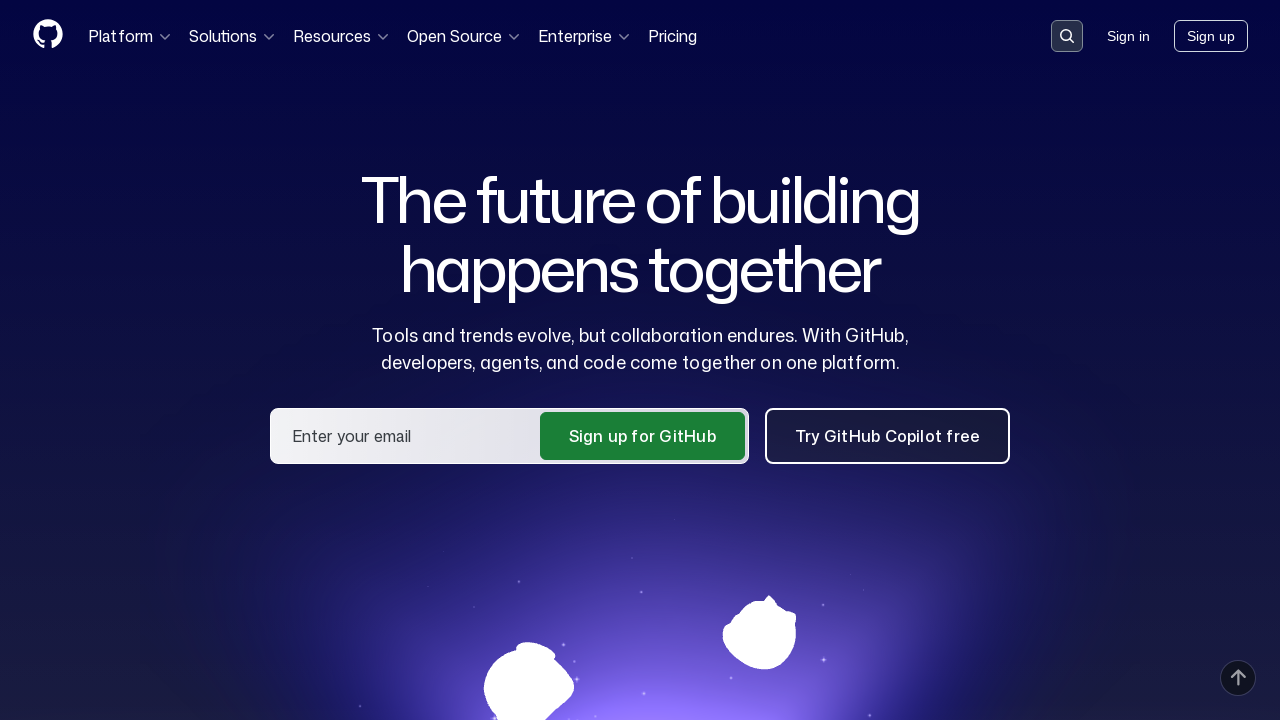

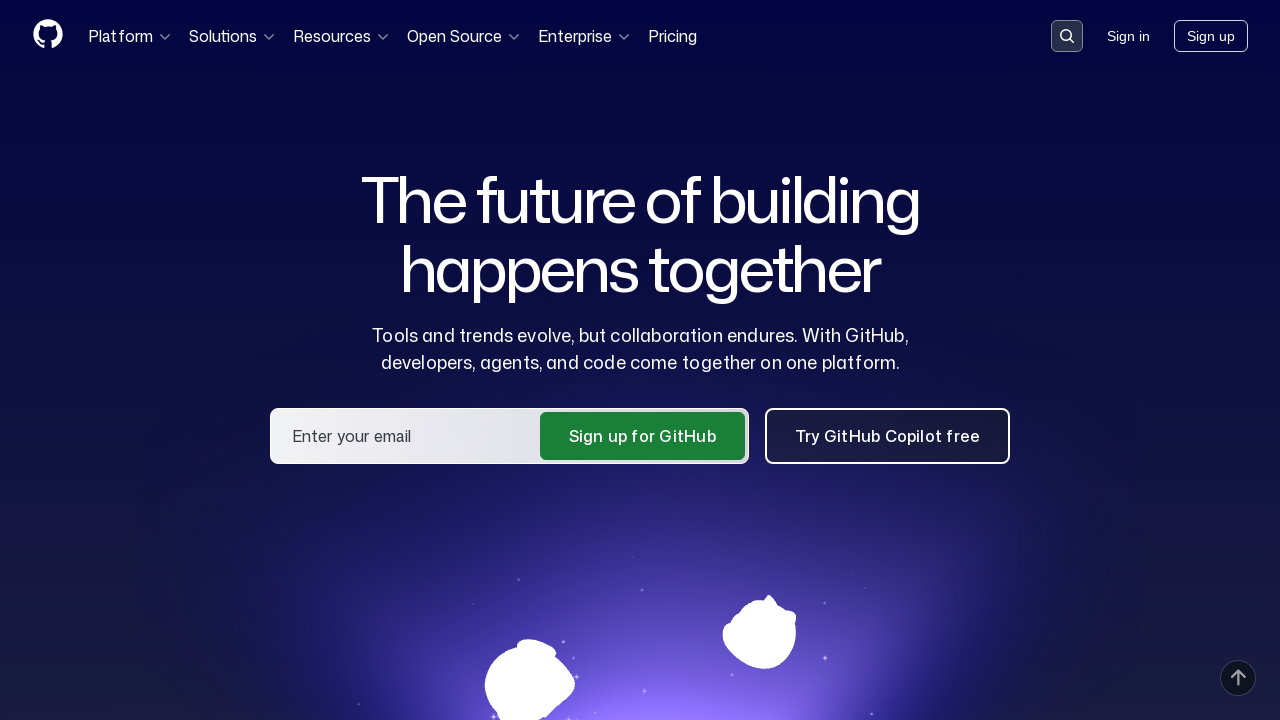